Tests checkbox functionality by ensuring both checkboxes are checked, clicking them only if they are not already selected

Starting URL: https://the-internet.herokuapp.com/checkboxes

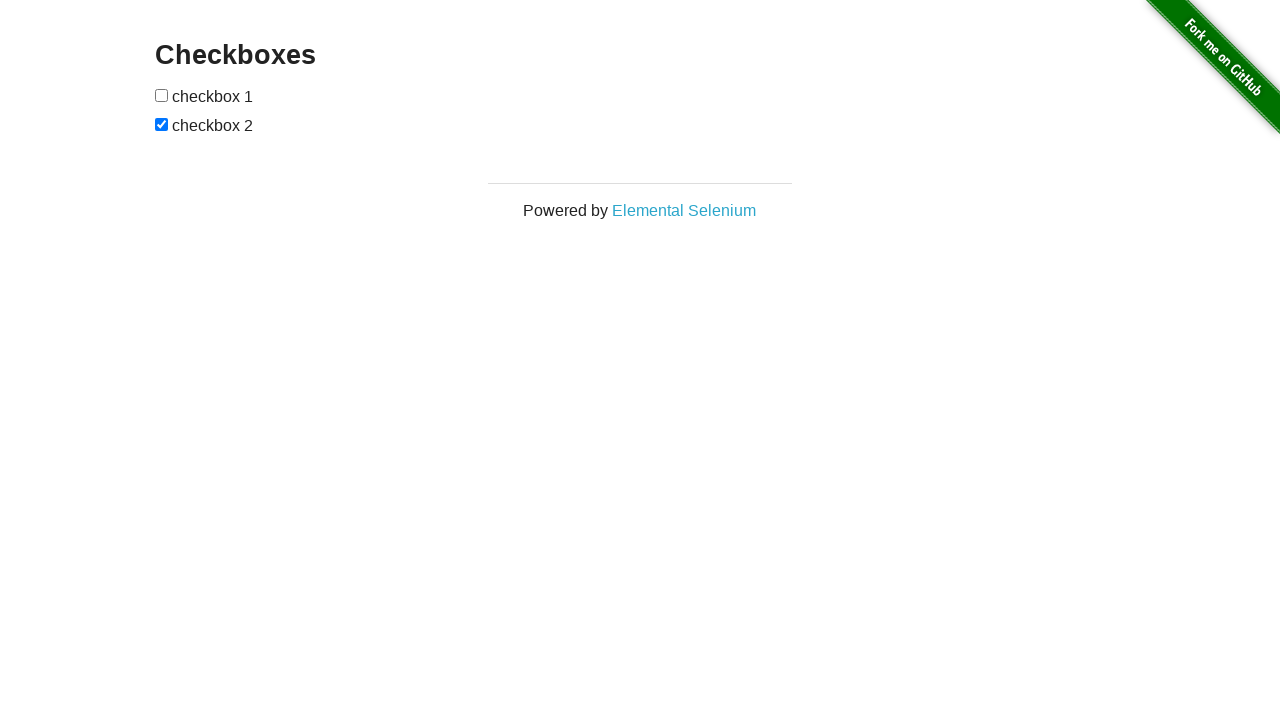

Navigated to checkboxes test page
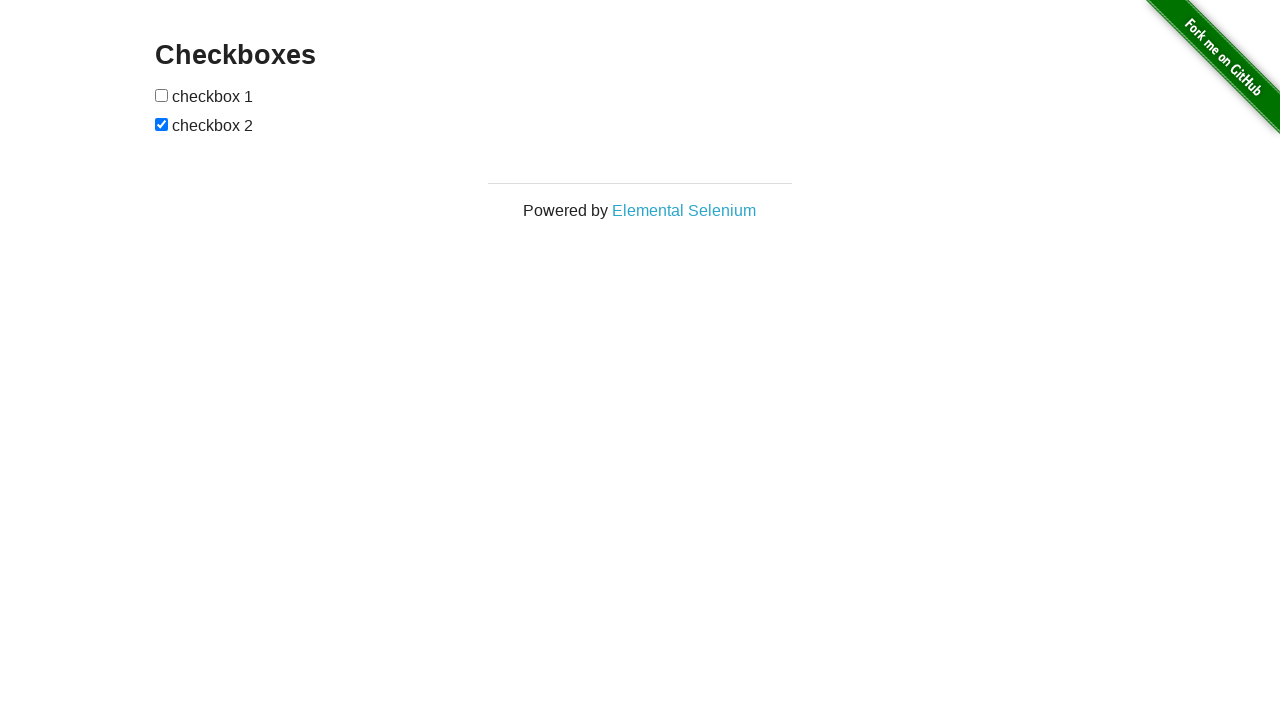

Located first checkbox
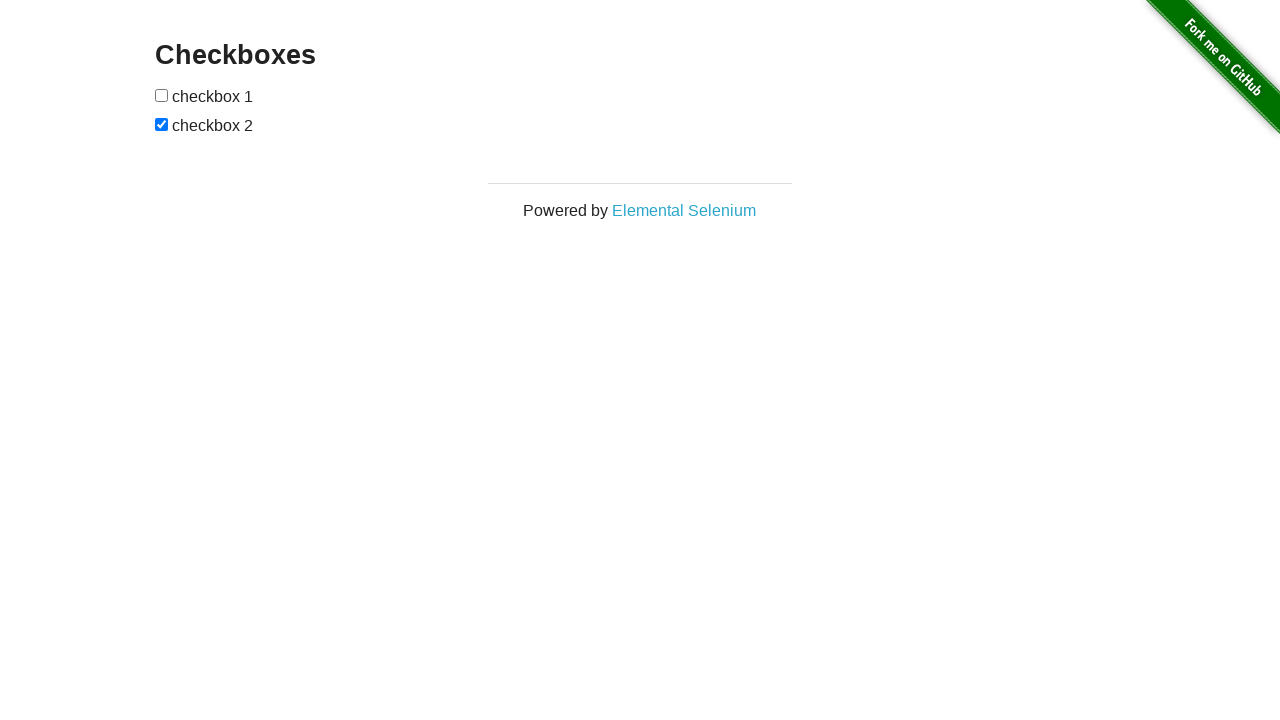

First checkbox is not checked
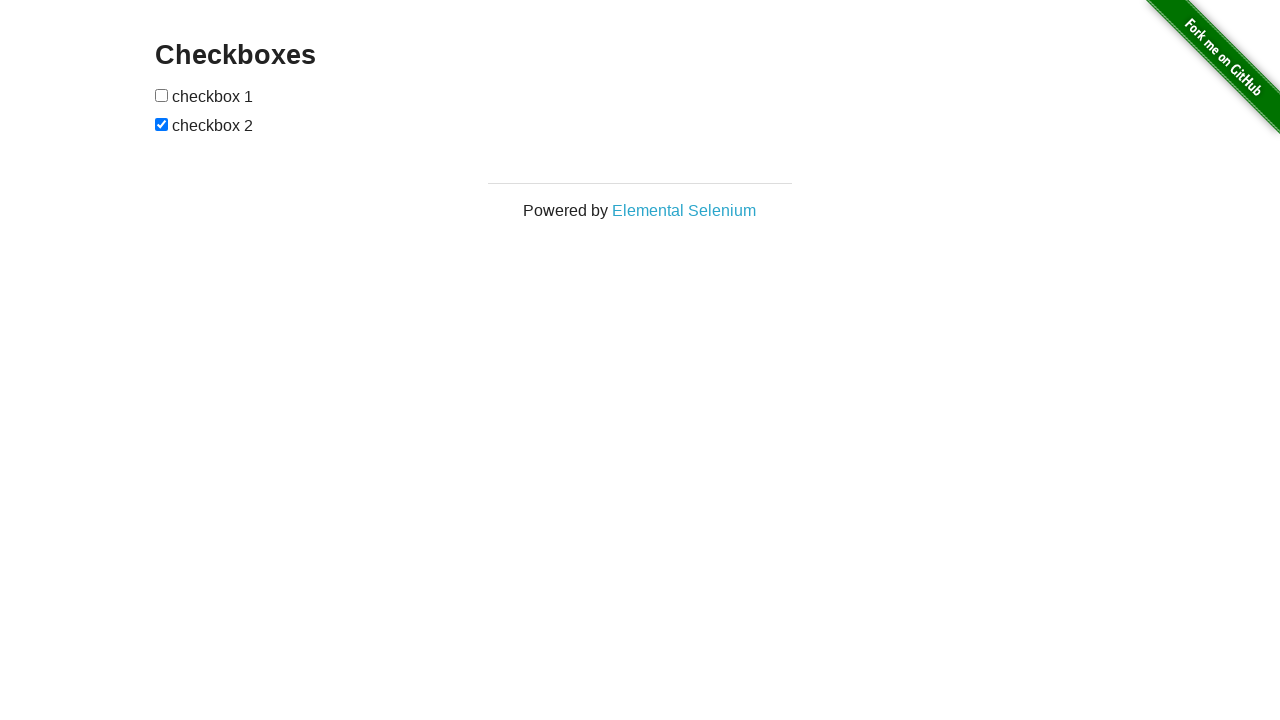

Clicked first checkbox to check it at (162, 95) on (//input[@type='checkbox'])[1]
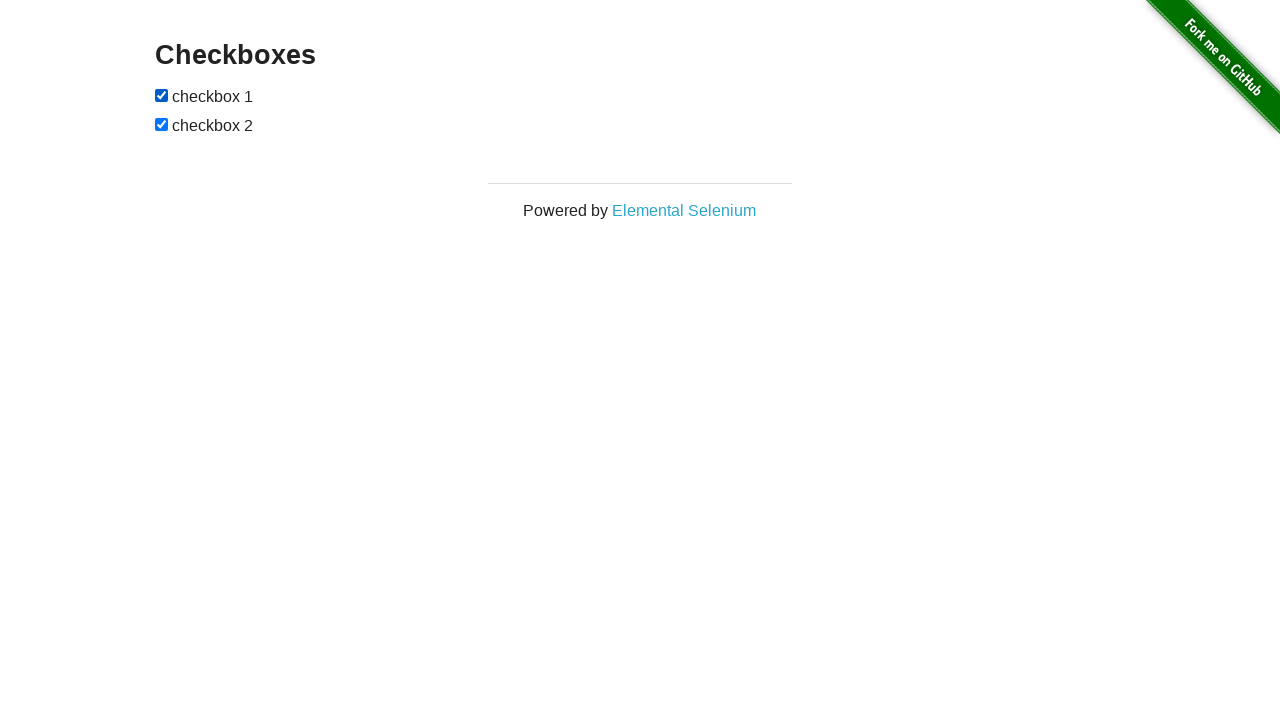

Located second checkbox
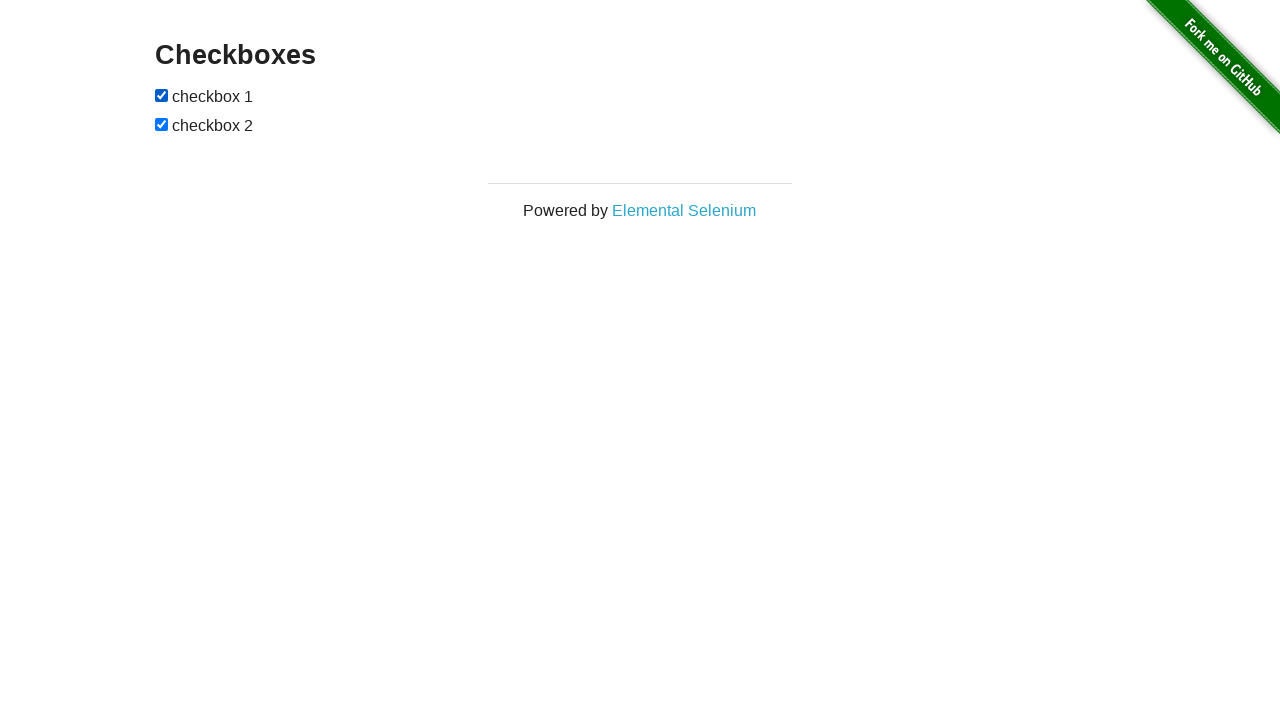

Second checkbox is already checked
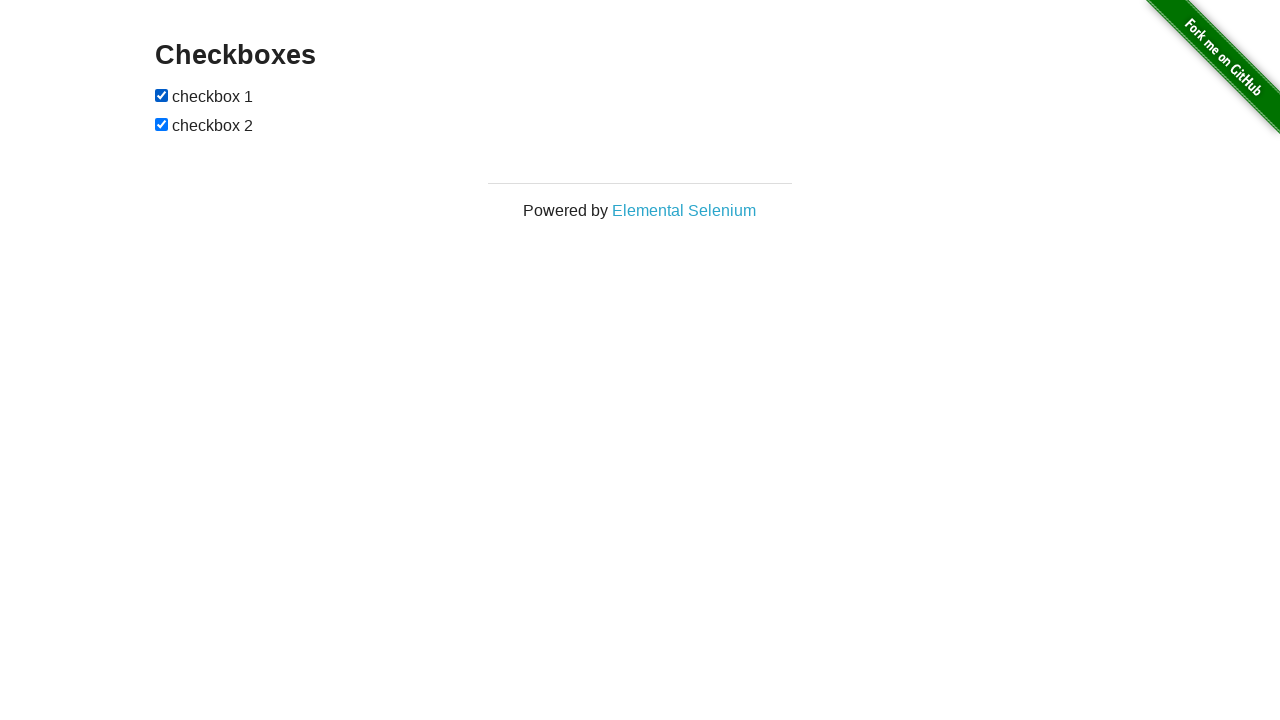

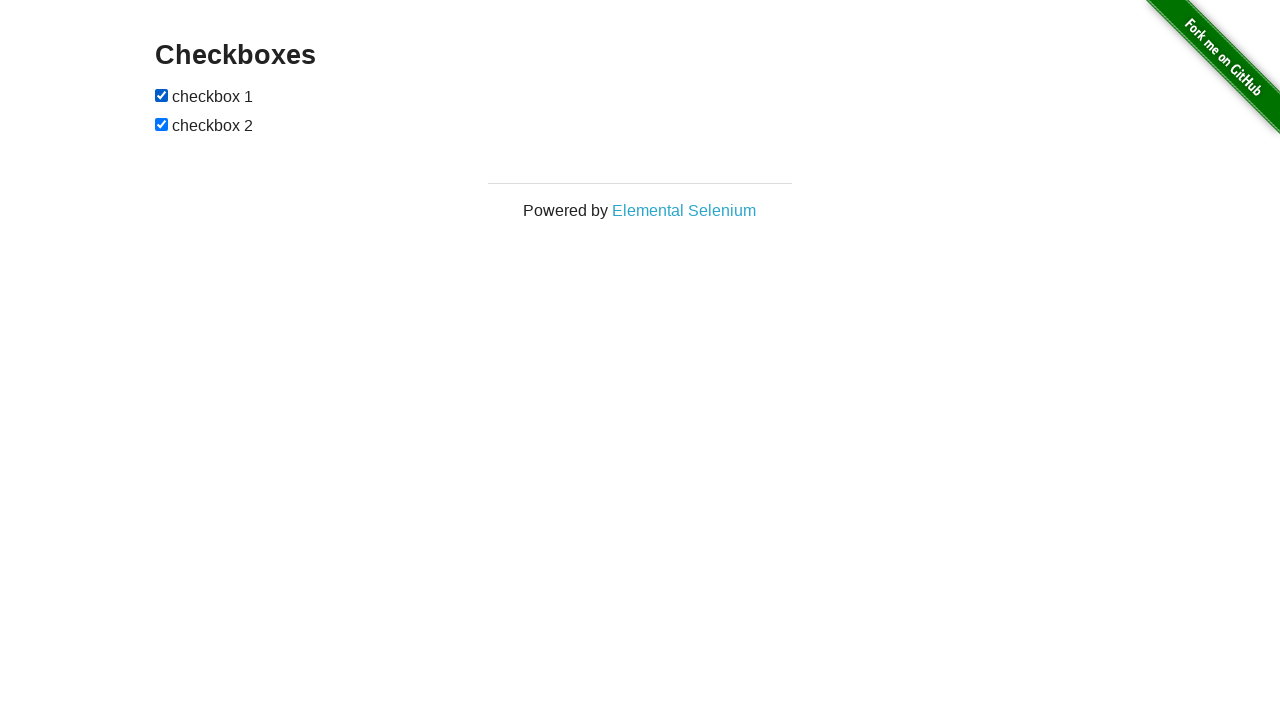